Tests toggling all items as completed and then uncompleted

Starting URL: https://demo.playwright.dev/todomvc

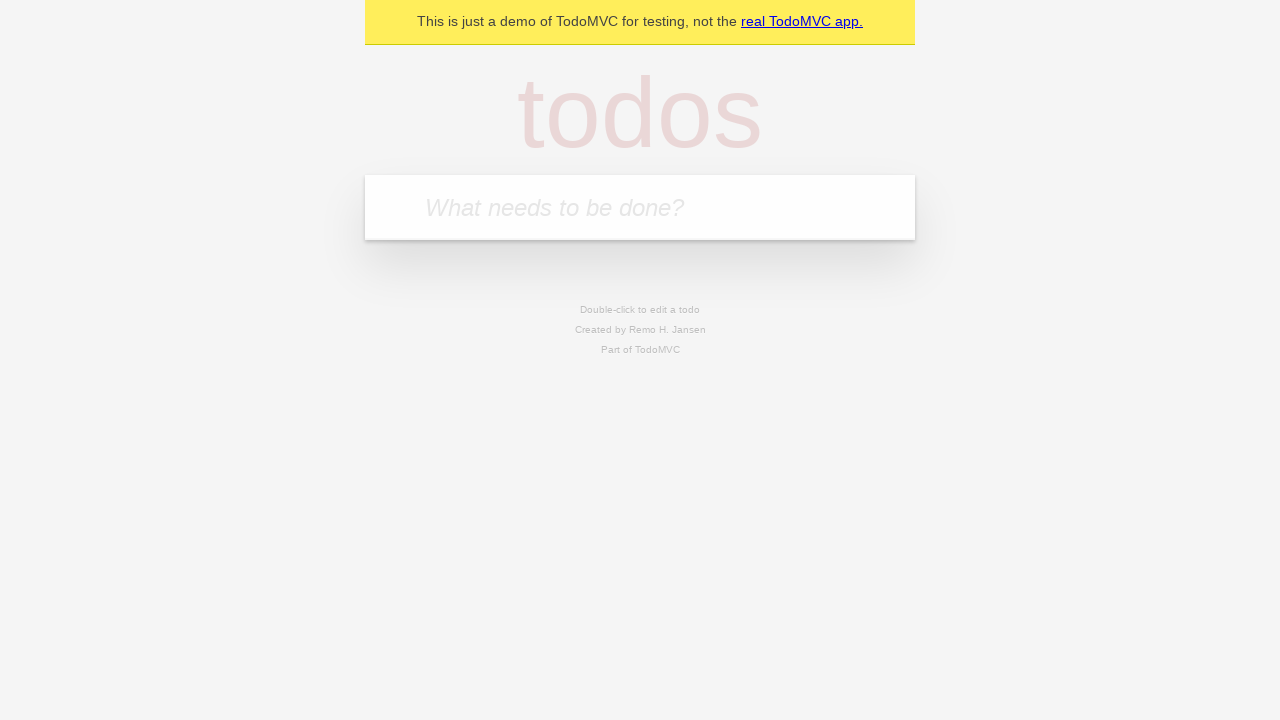

Filled input field with first todo: 'buy some cheese' on internal:attr=[placeholder="What needs to be done?"i]
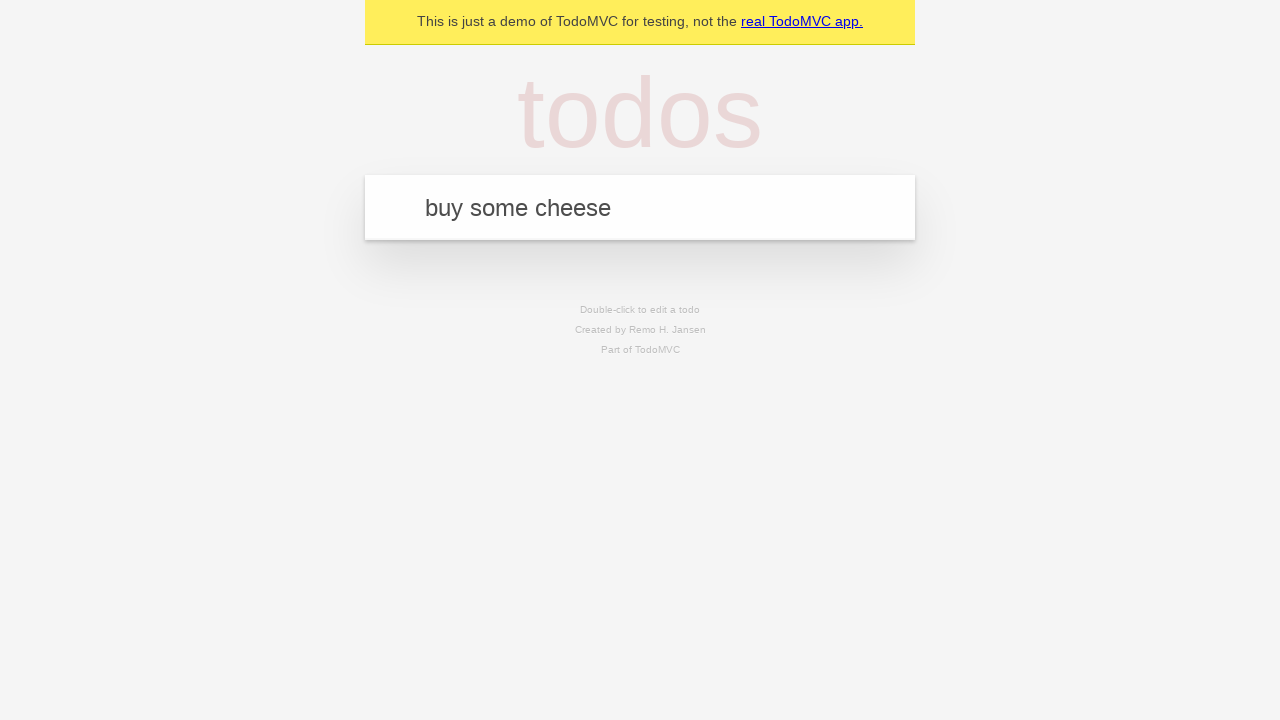

Pressed Enter to create first todo item on internal:attr=[placeholder="What needs to be done?"i]
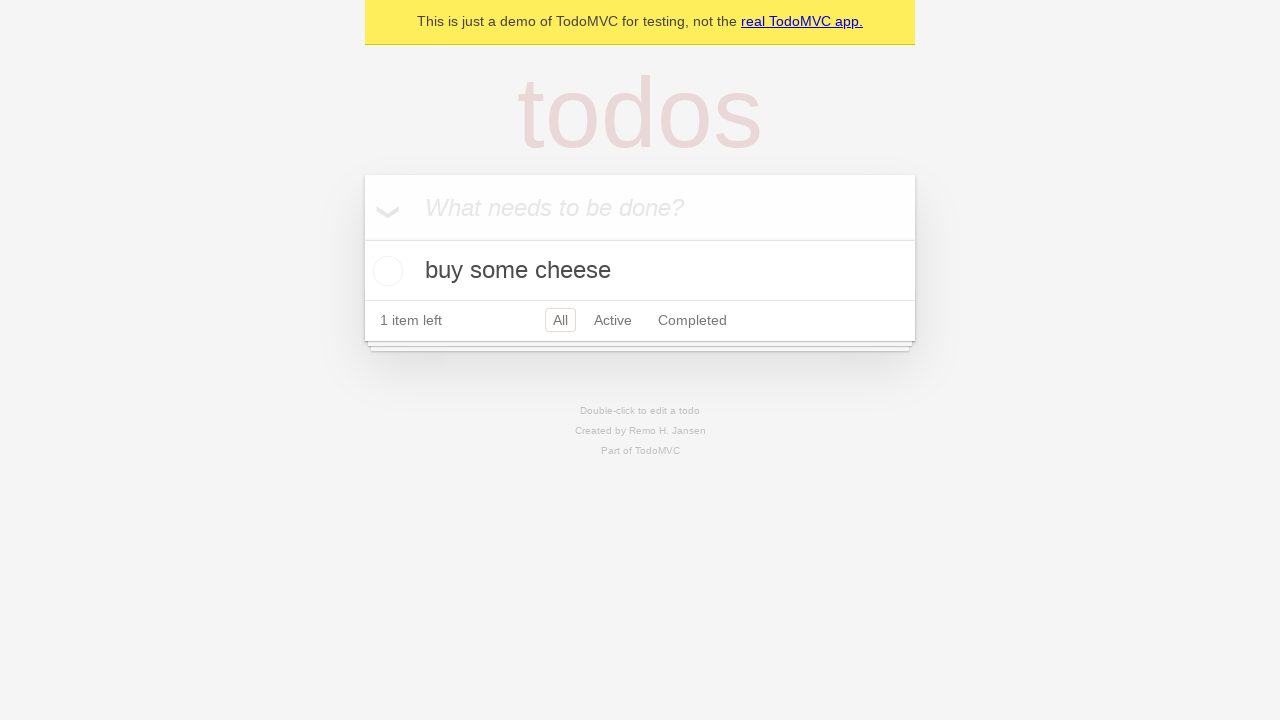

Filled input field with second todo: 'feed the cat' on internal:attr=[placeholder="What needs to be done?"i]
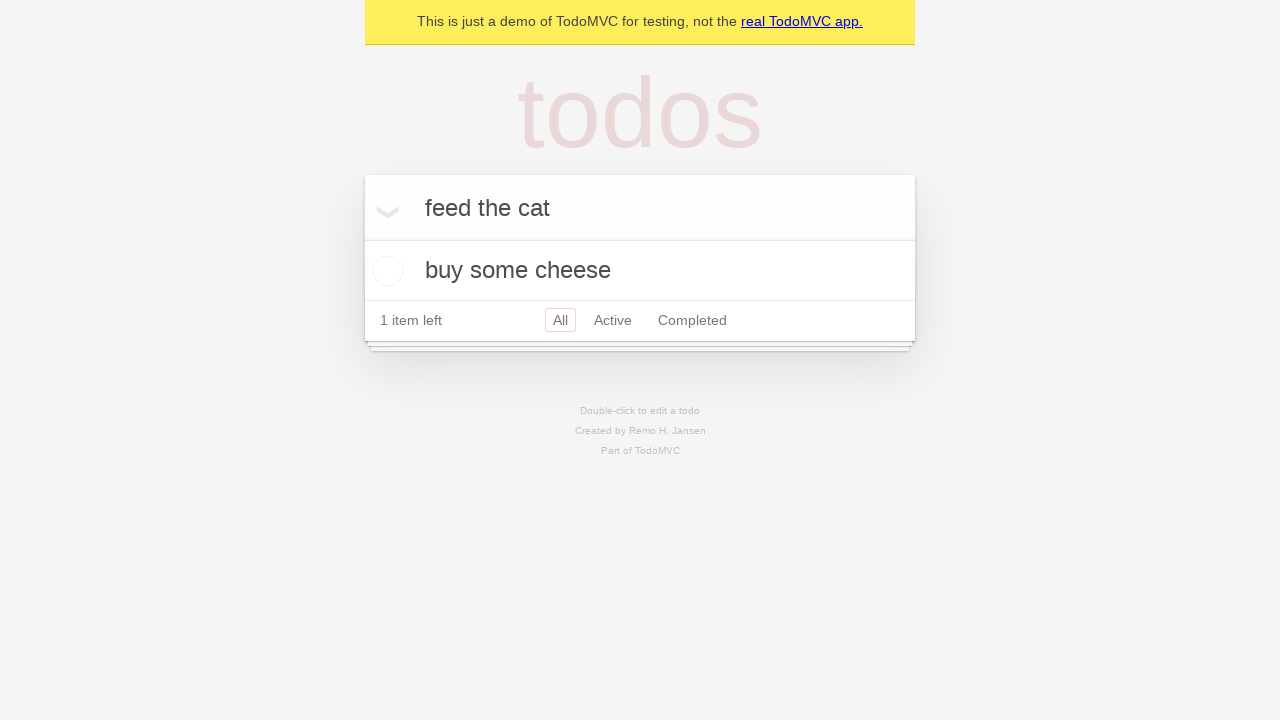

Pressed Enter to create second todo item on internal:attr=[placeholder="What needs to be done?"i]
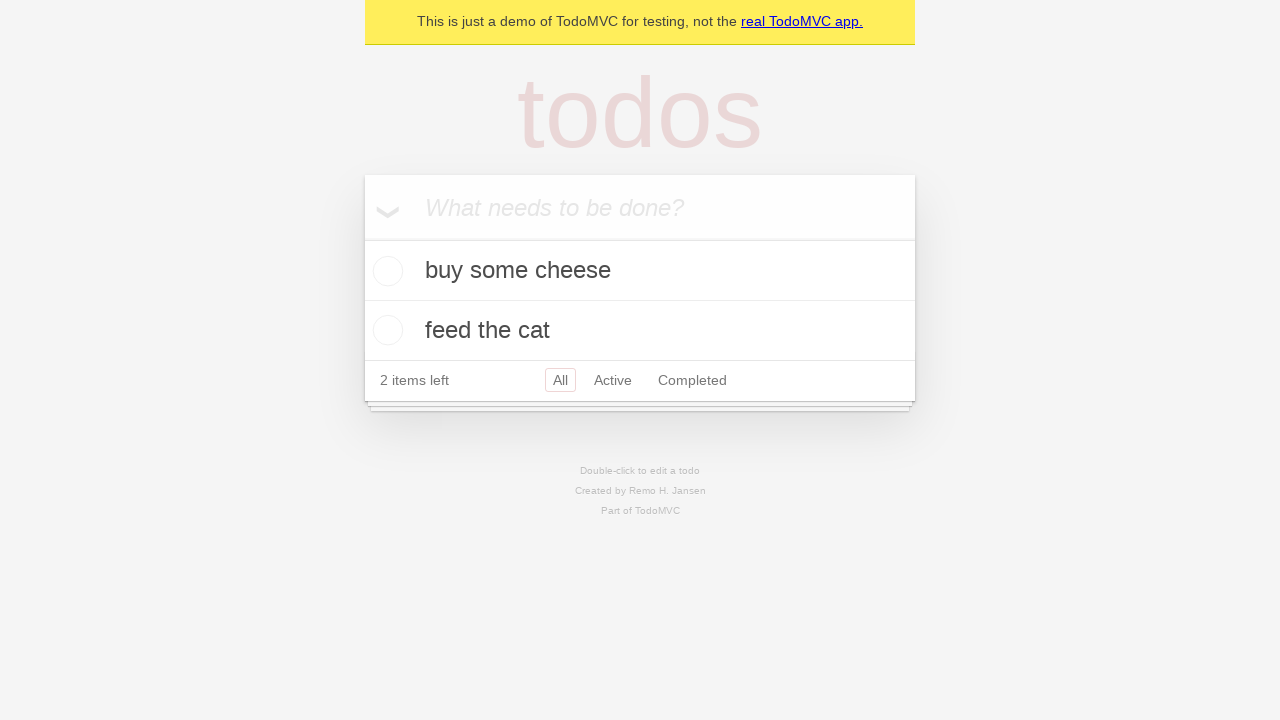

Filled input field with third todo: 'book a doctors appointment' on internal:attr=[placeholder="What needs to be done?"i]
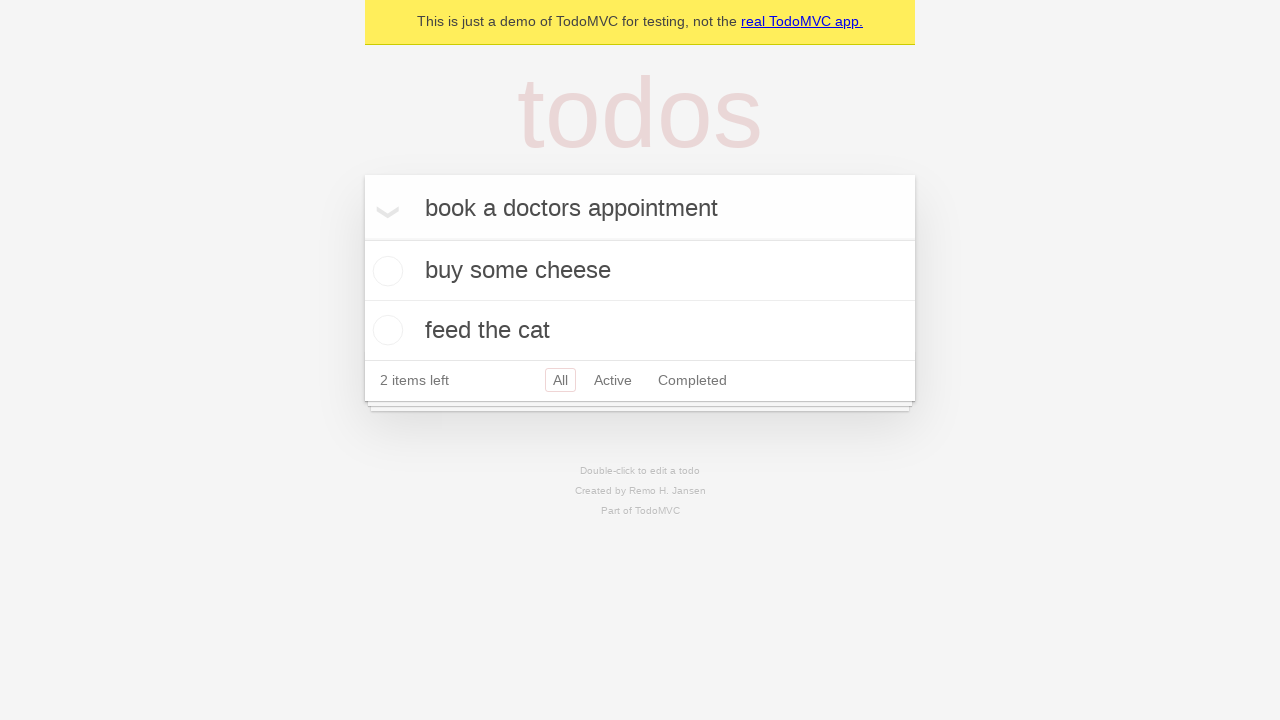

Pressed Enter to create third todo item on internal:attr=[placeholder="What needs to be done?"i]
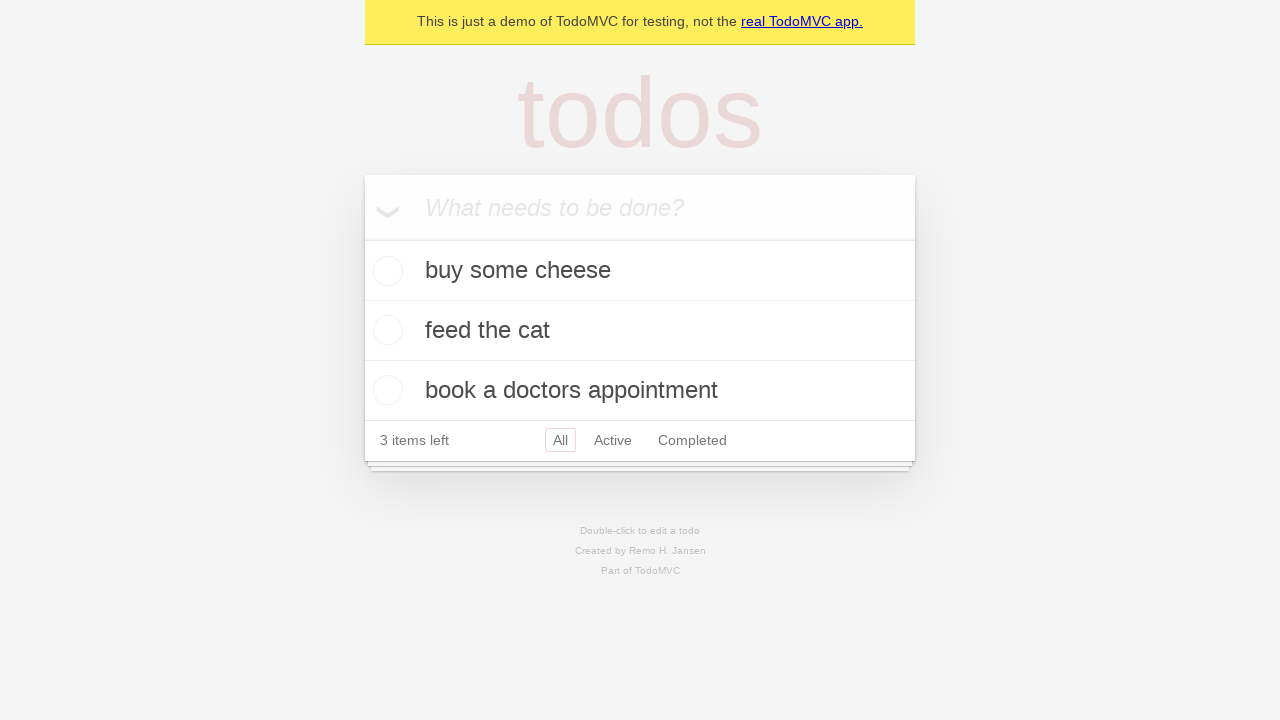

Checked 'Mark all as complete' checkbox to complete all todo items at (362, 238) on internal:label="Mark all as complete"i
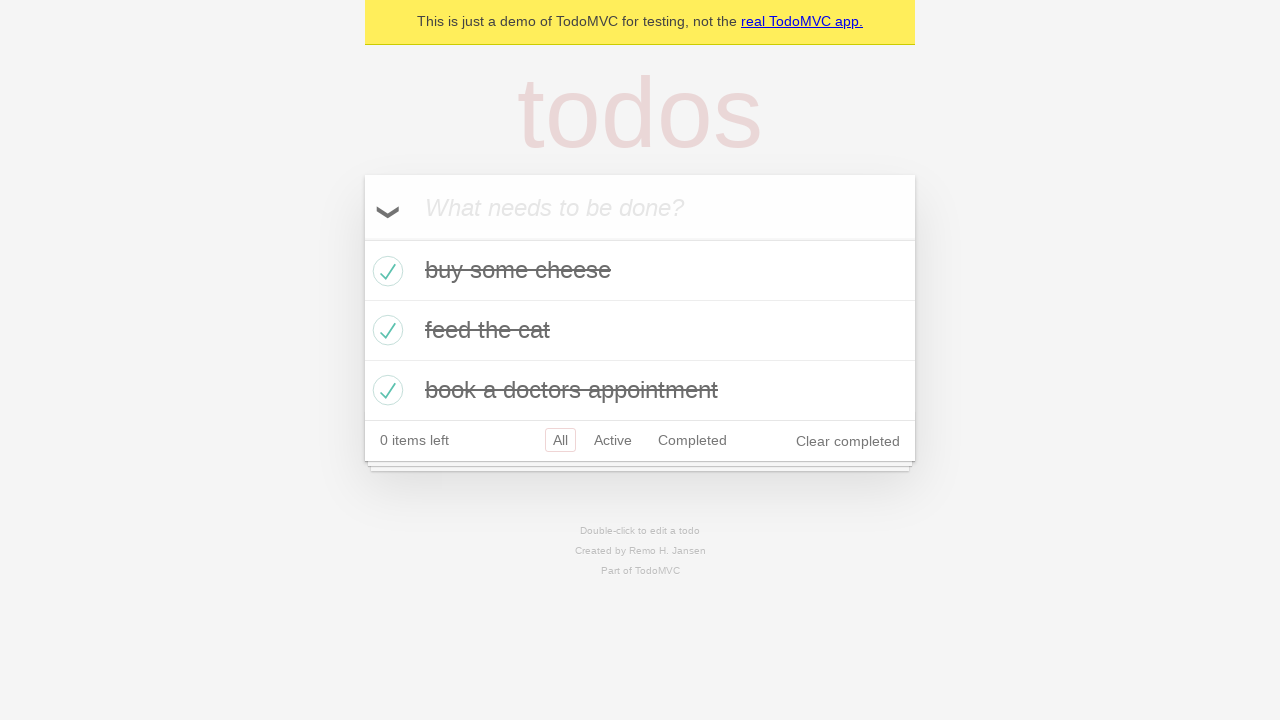

Unchecked 'Mark all as complete' checkbox to mark all items as incomplete at (362, 238) on internal:label="Mark all as complete"i
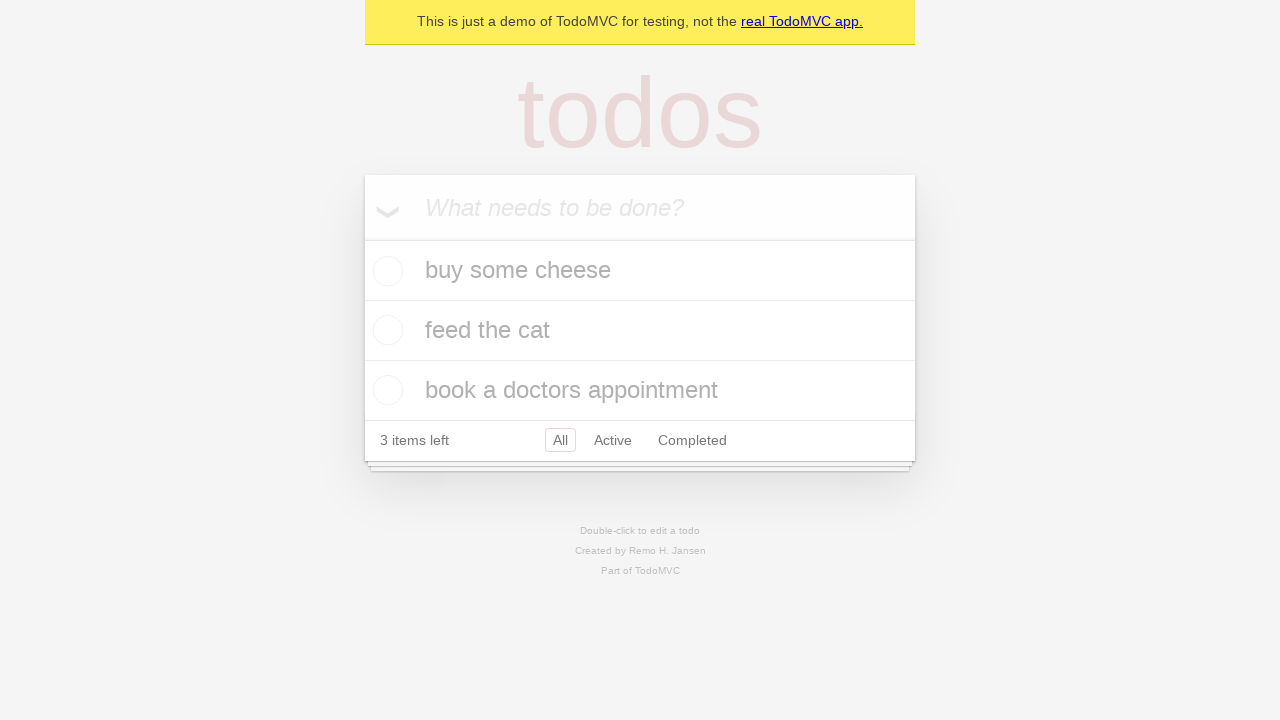

Waited for todo items to load in uncompleted state
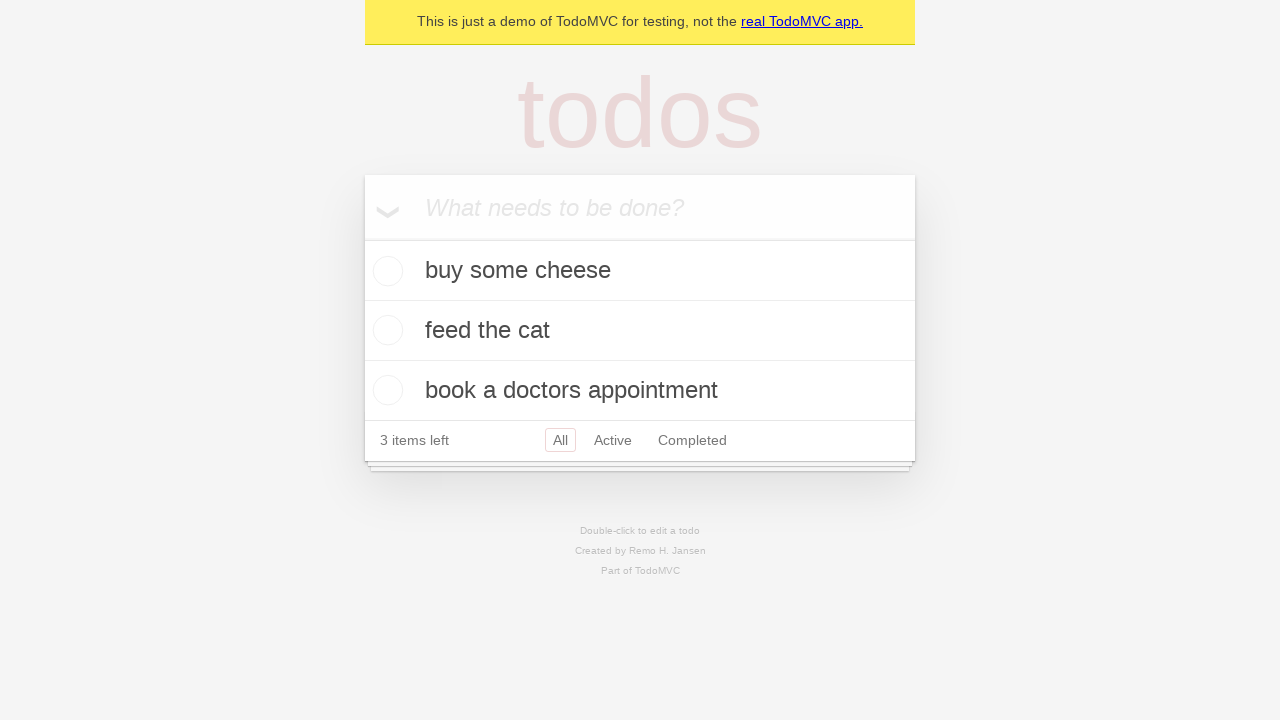

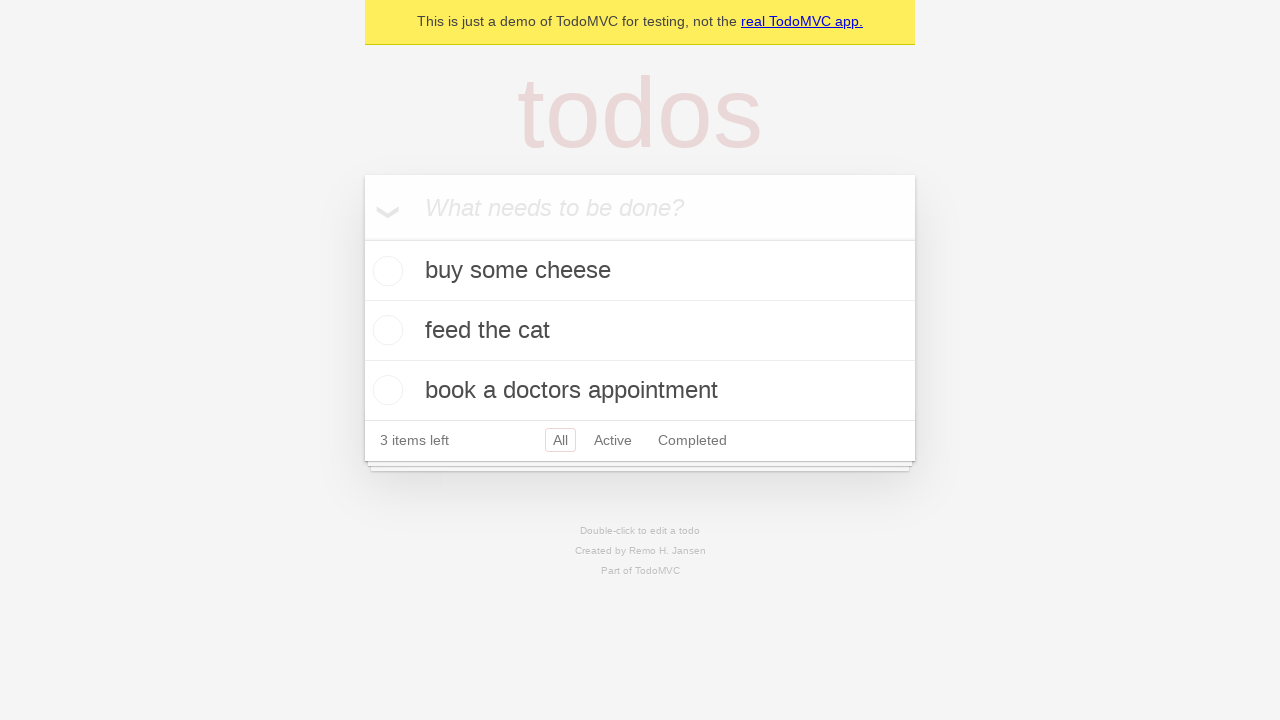